Tests dropdown selection functionality on OrangeHRM demo form by selecting country values using different methods

Starting URL: https://www.orangehrm.com/en/book-a-free-demo/

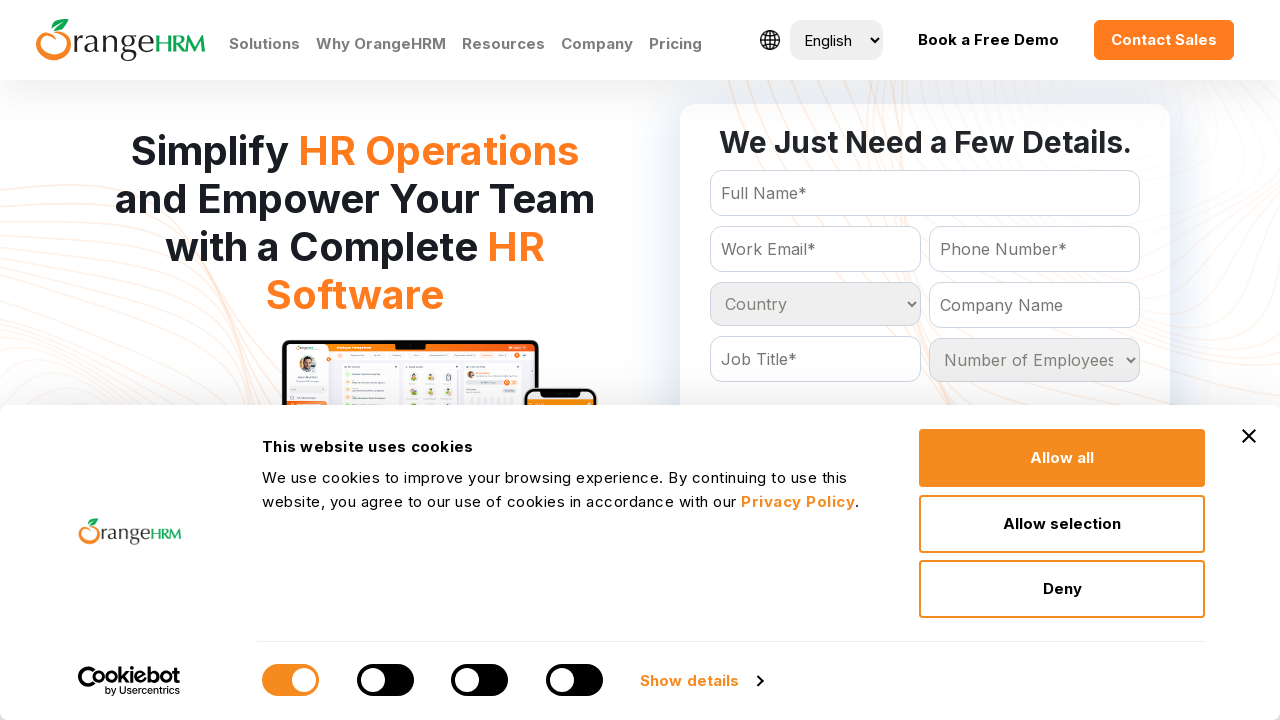

Selected country dropdown option by index 96 on #Form_getForm_Country
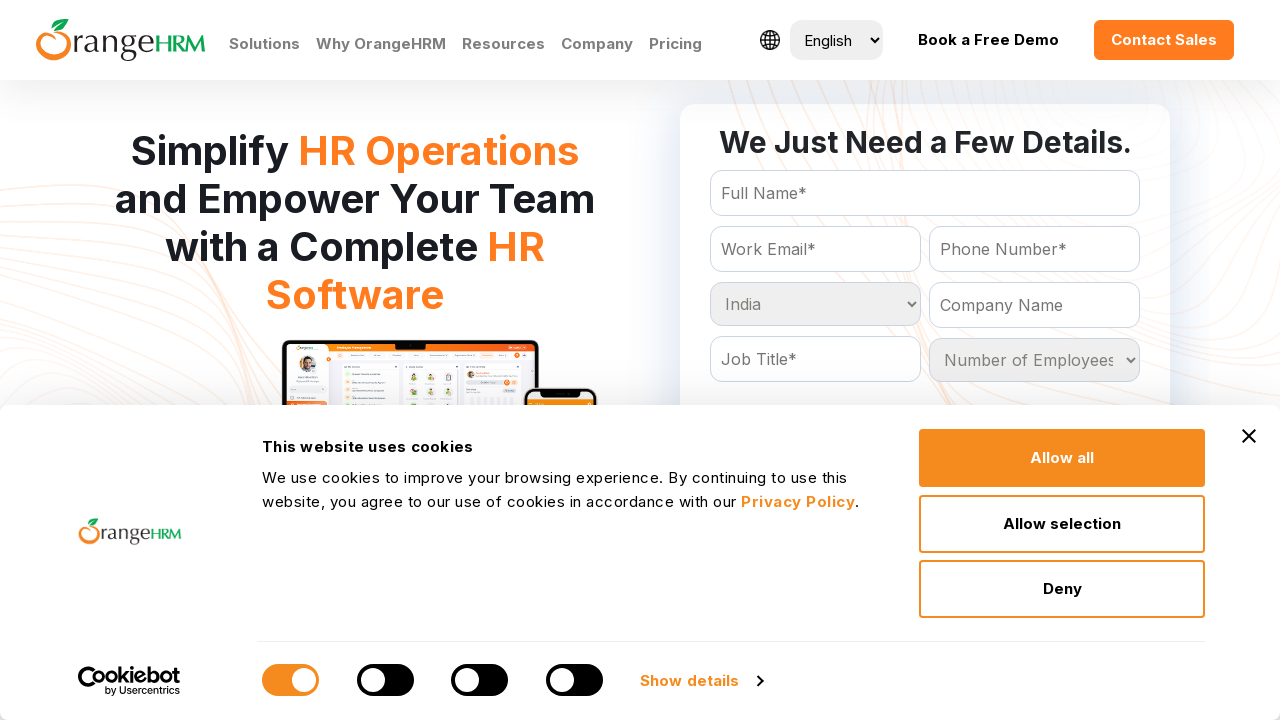

Waited 1 second between dropdown selections
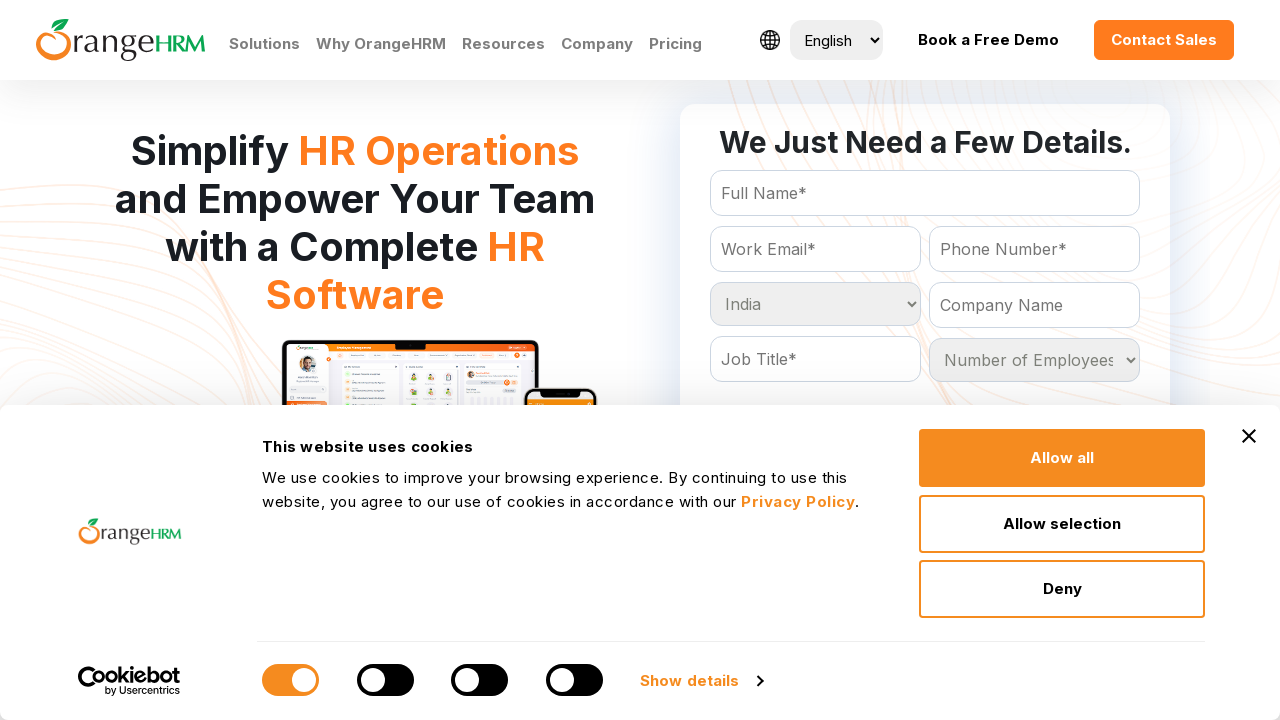

Selected 'Angola' from country dropdown by visible text on #Form_getForm_Country
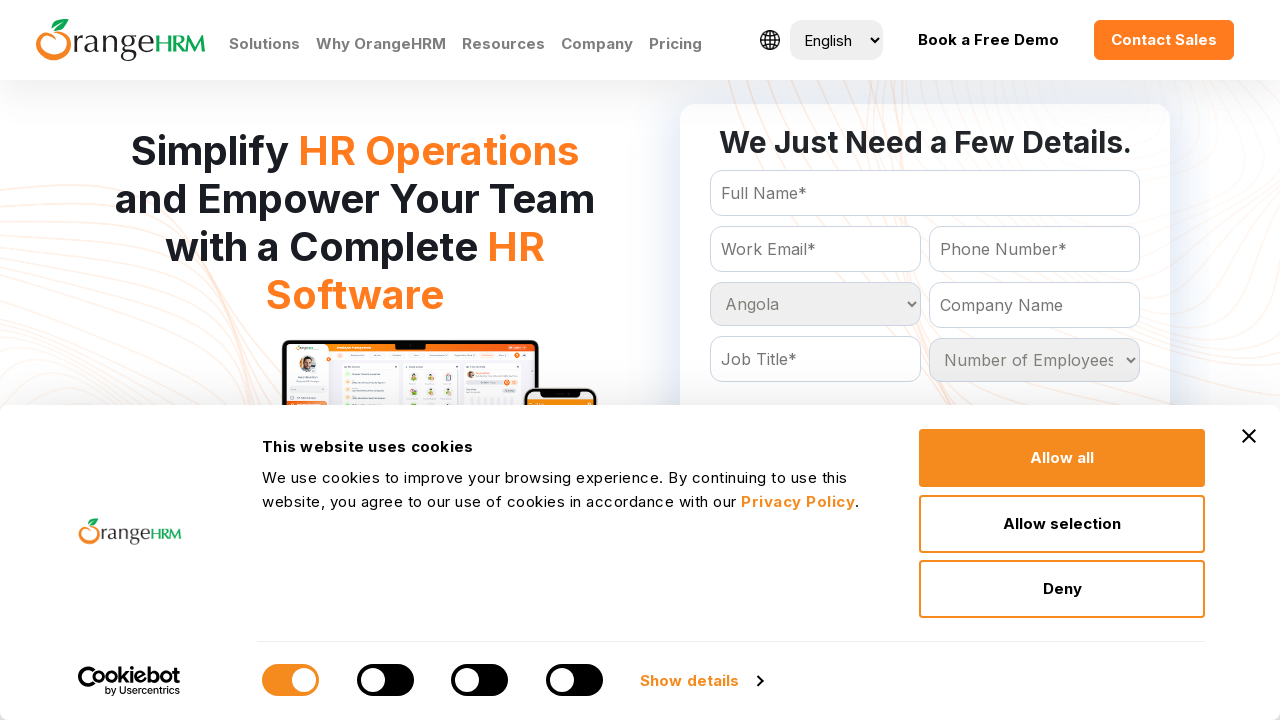

Waited 1 second between dropdown selections
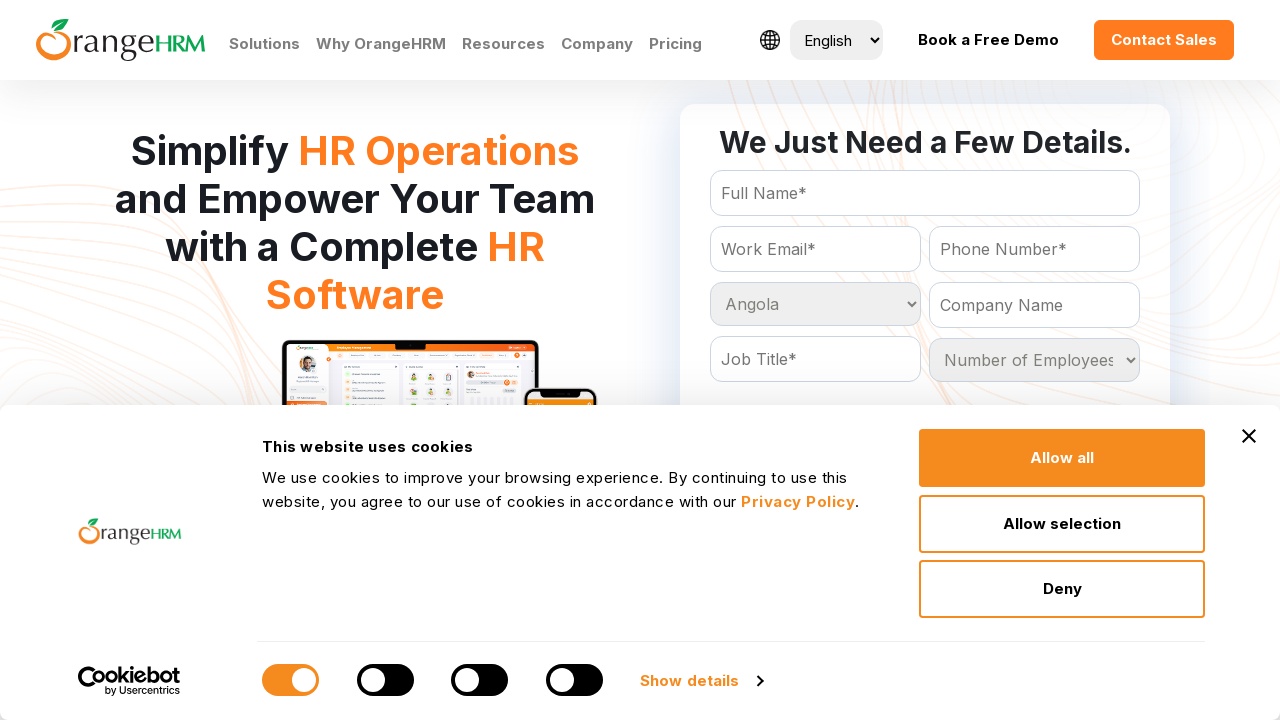

Selected 'Afghanistan' from country dropdown by value on #Form_getForm_Country
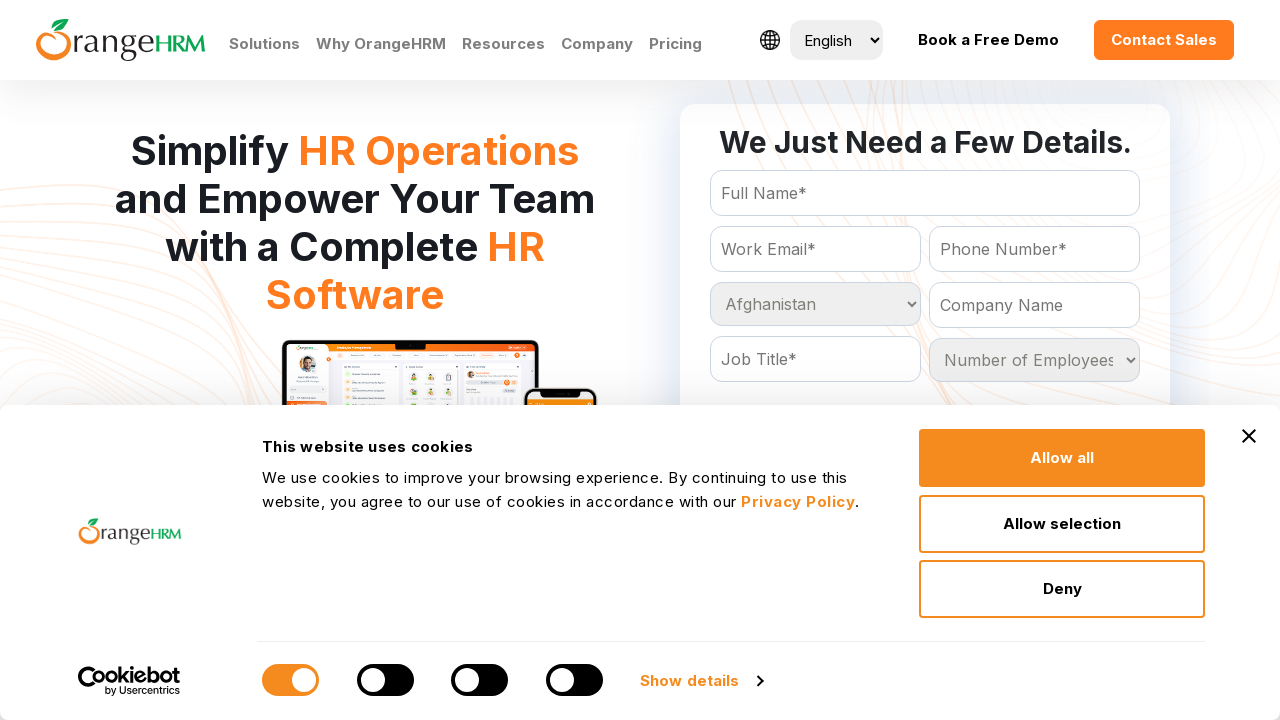

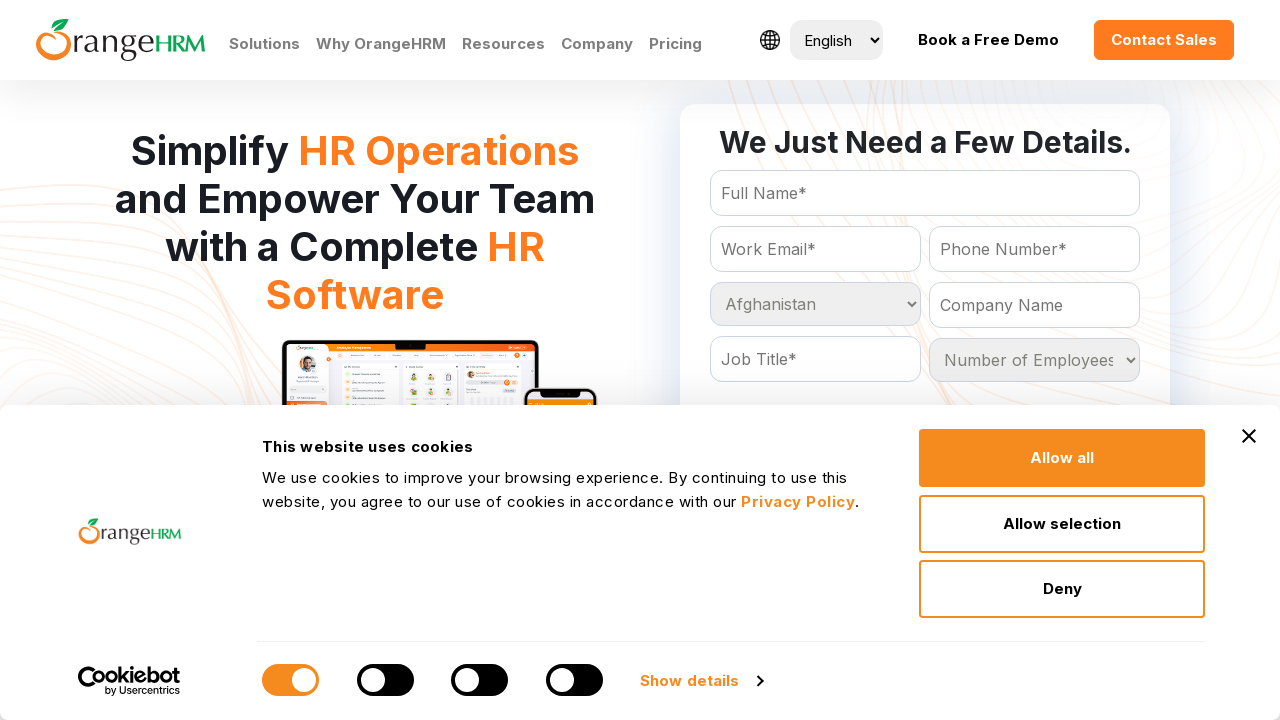